Navigates to the testing world registration page and maximizes the browser window

Starting URL: http://www.thetestingworld.com/testings

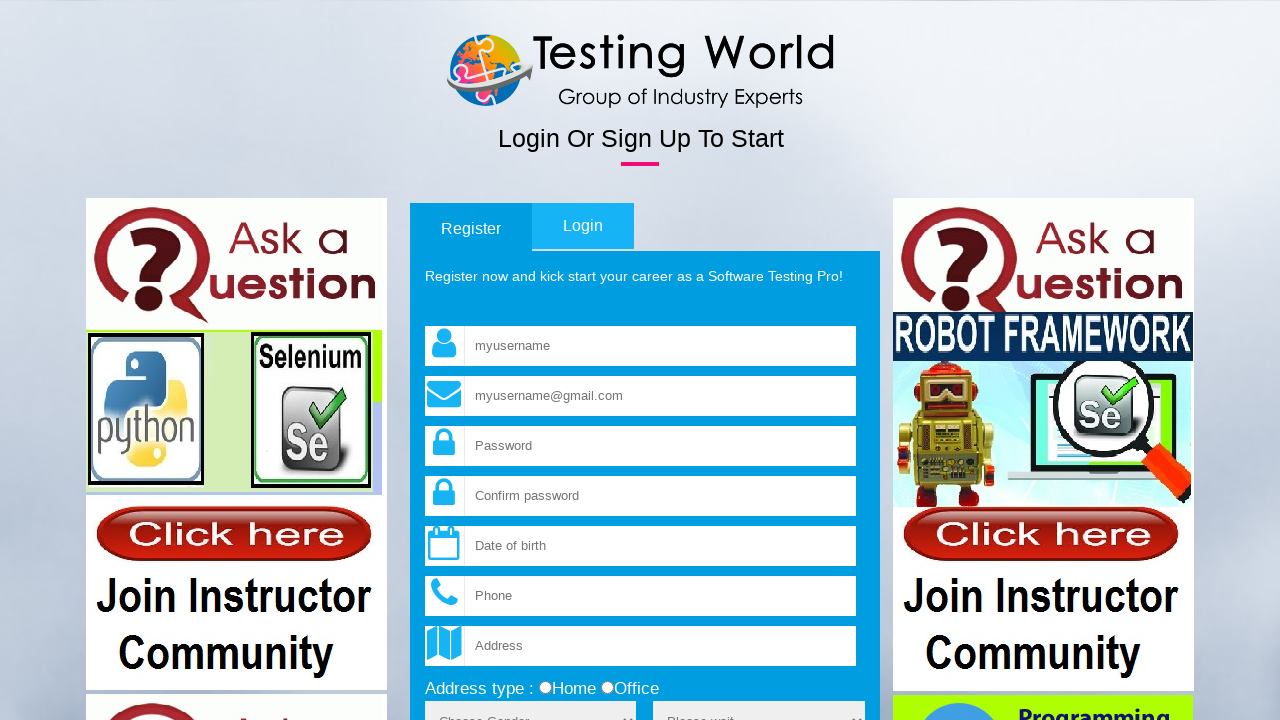

Navigated to the testing world registration page
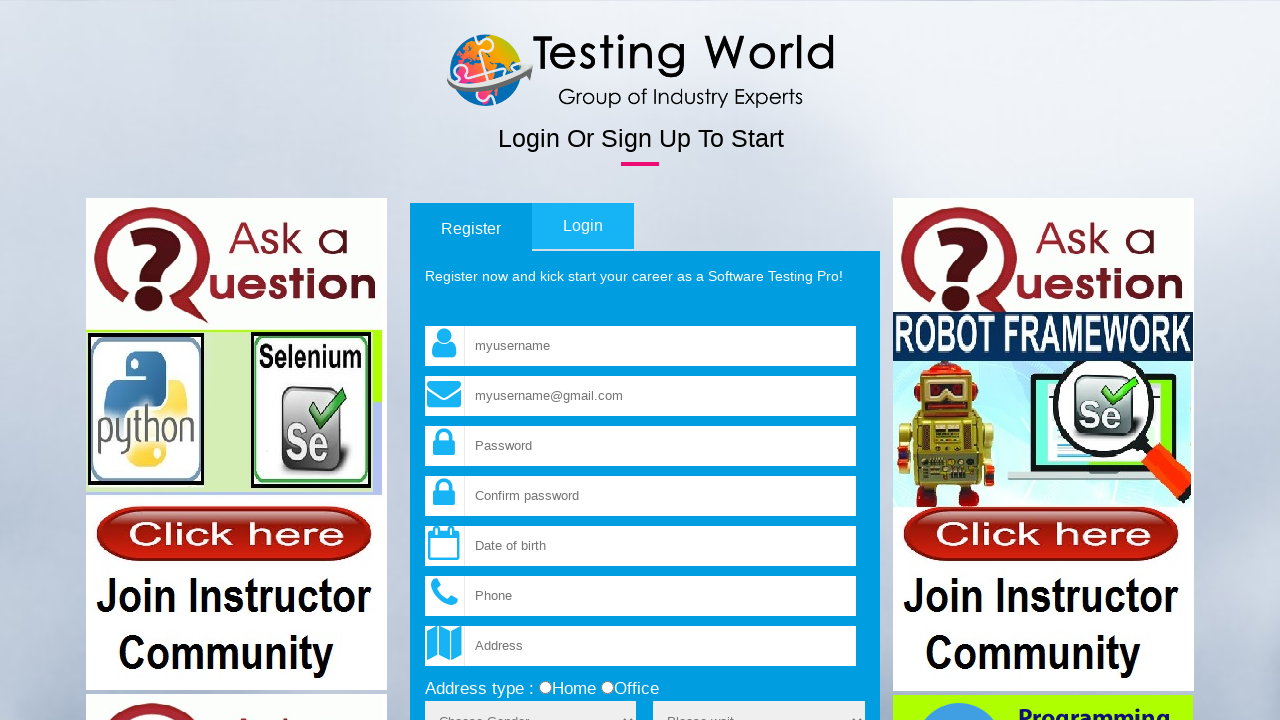

Maximized the browser window
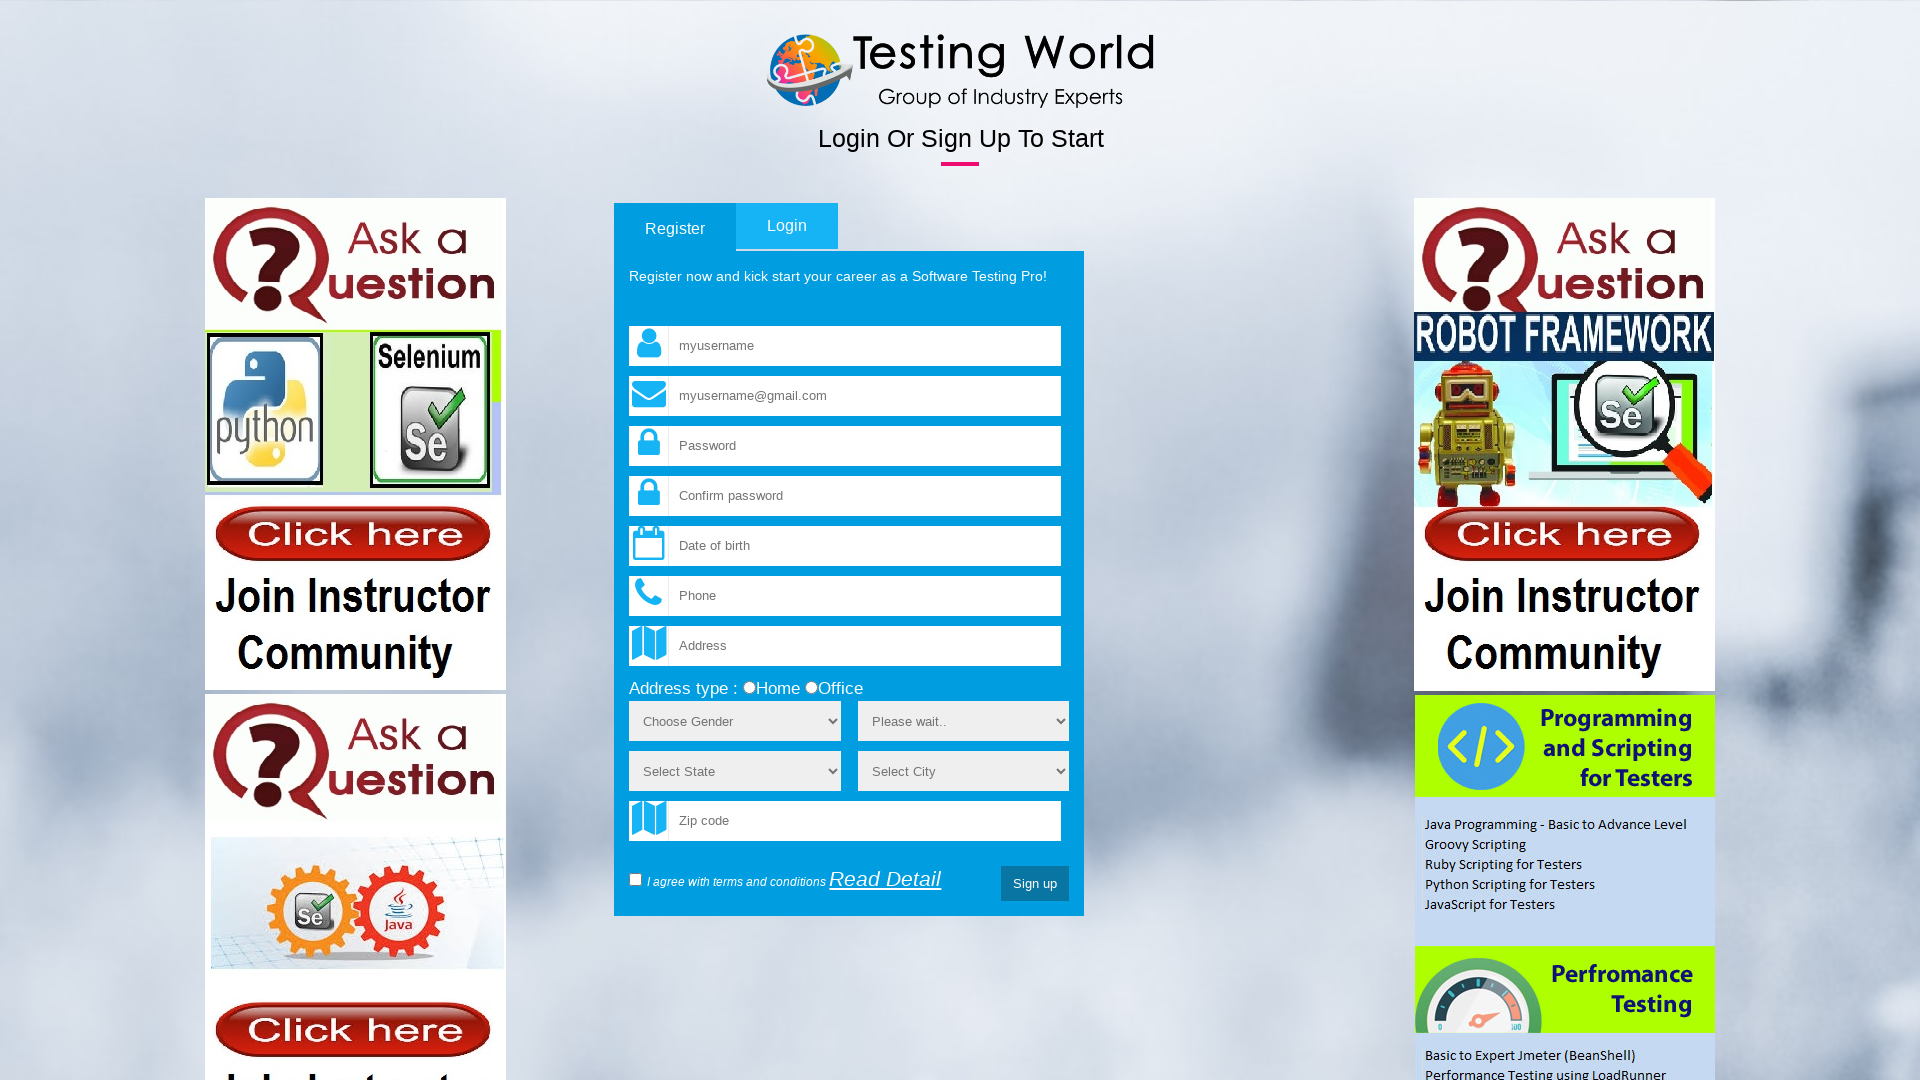

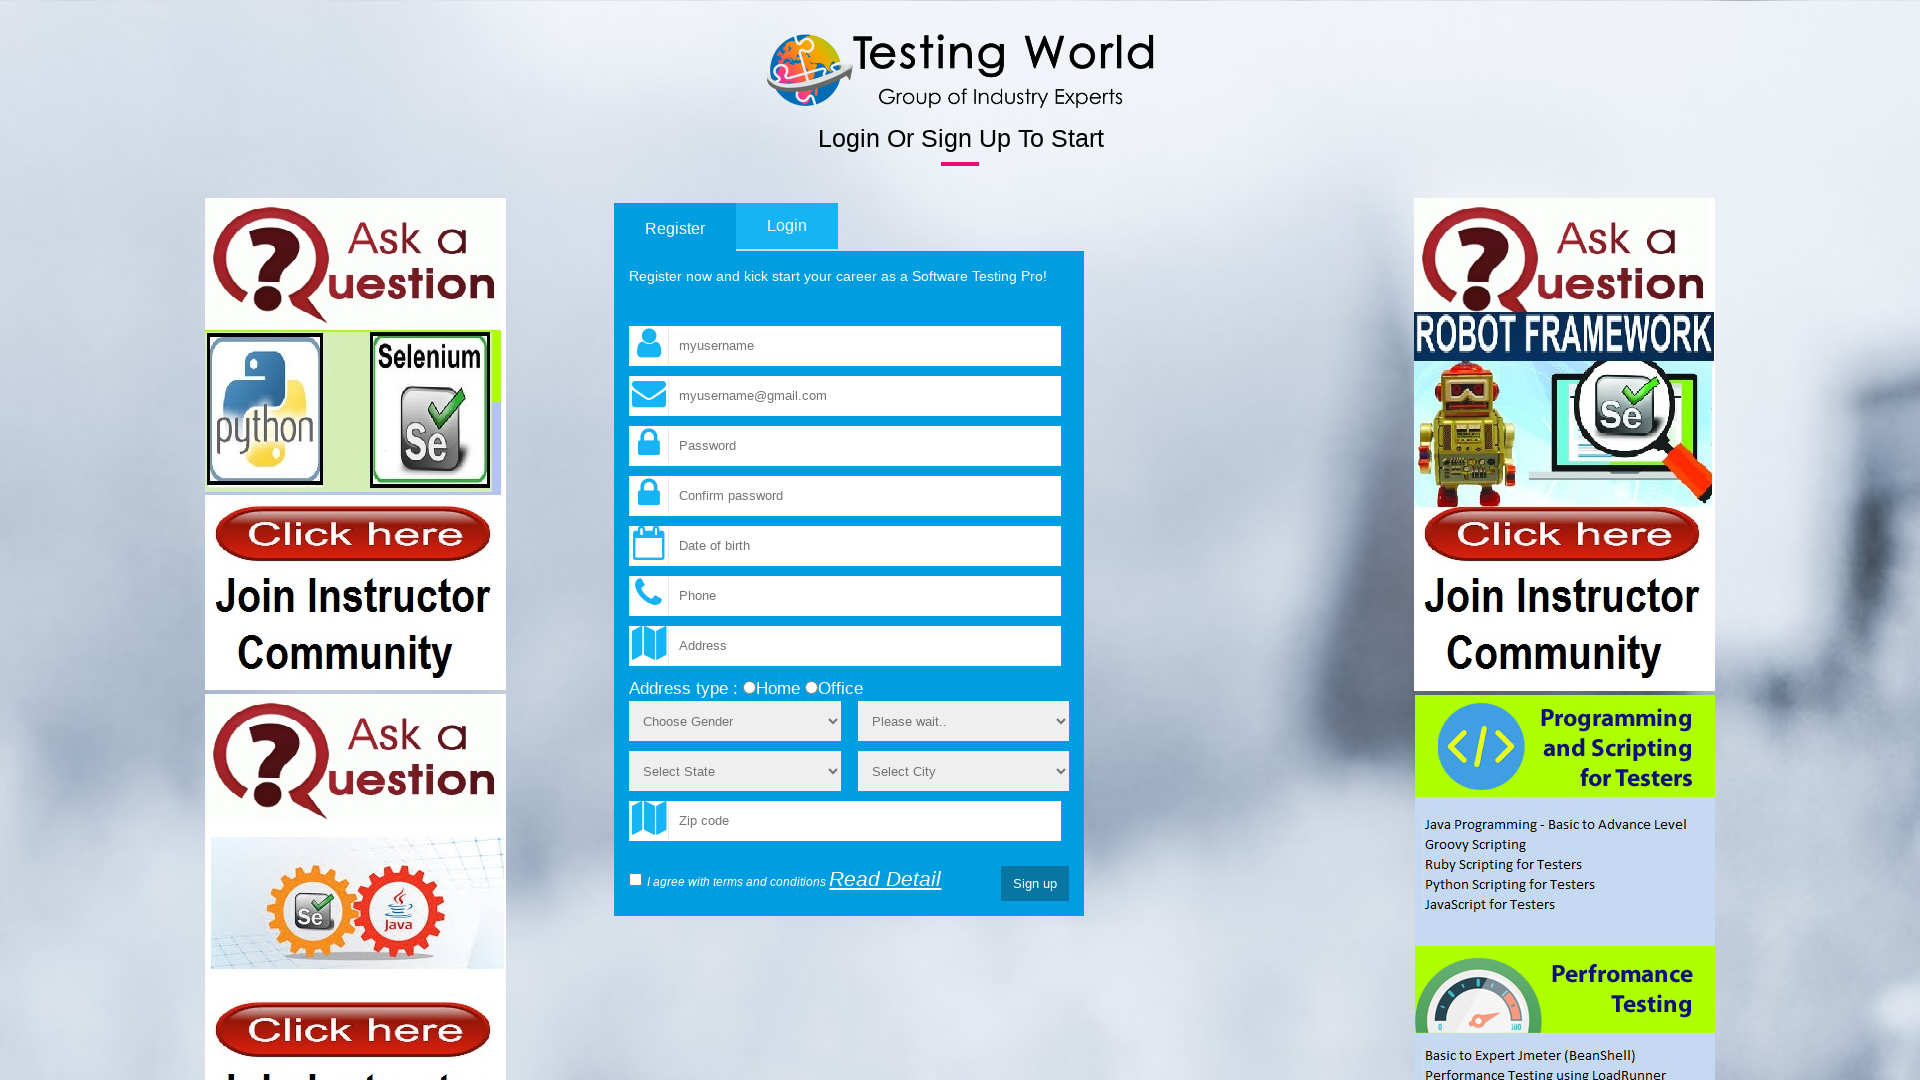